Simple navigation test that opens the Udemy homepage

Starting URL: http://udemy.com/

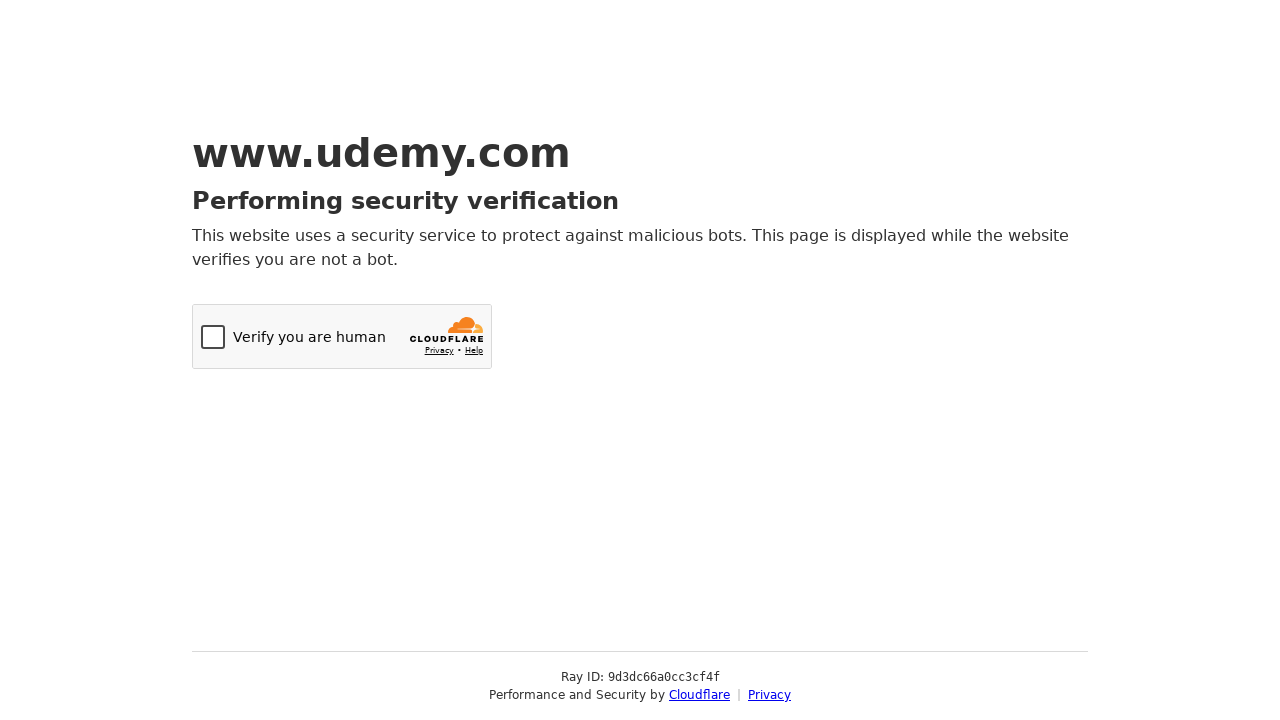

Navigated to Udemy homepage at http://udemy.com/
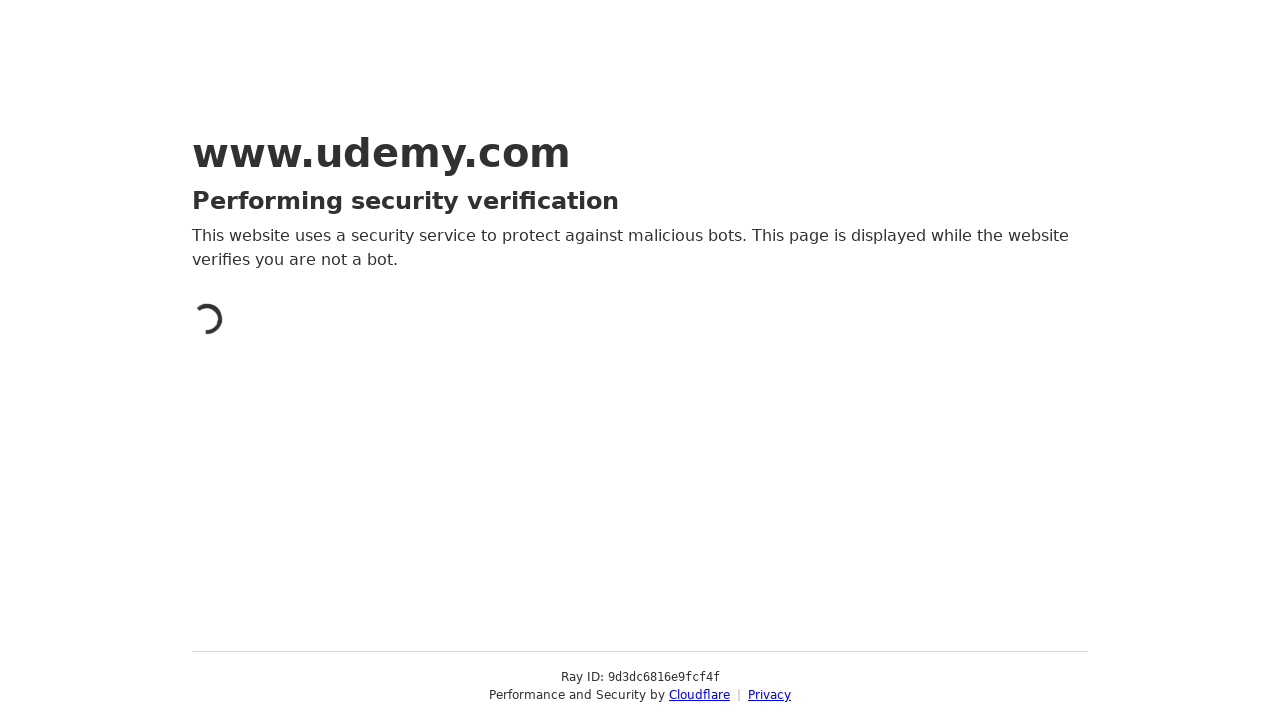

Udemy homepage fully loaded
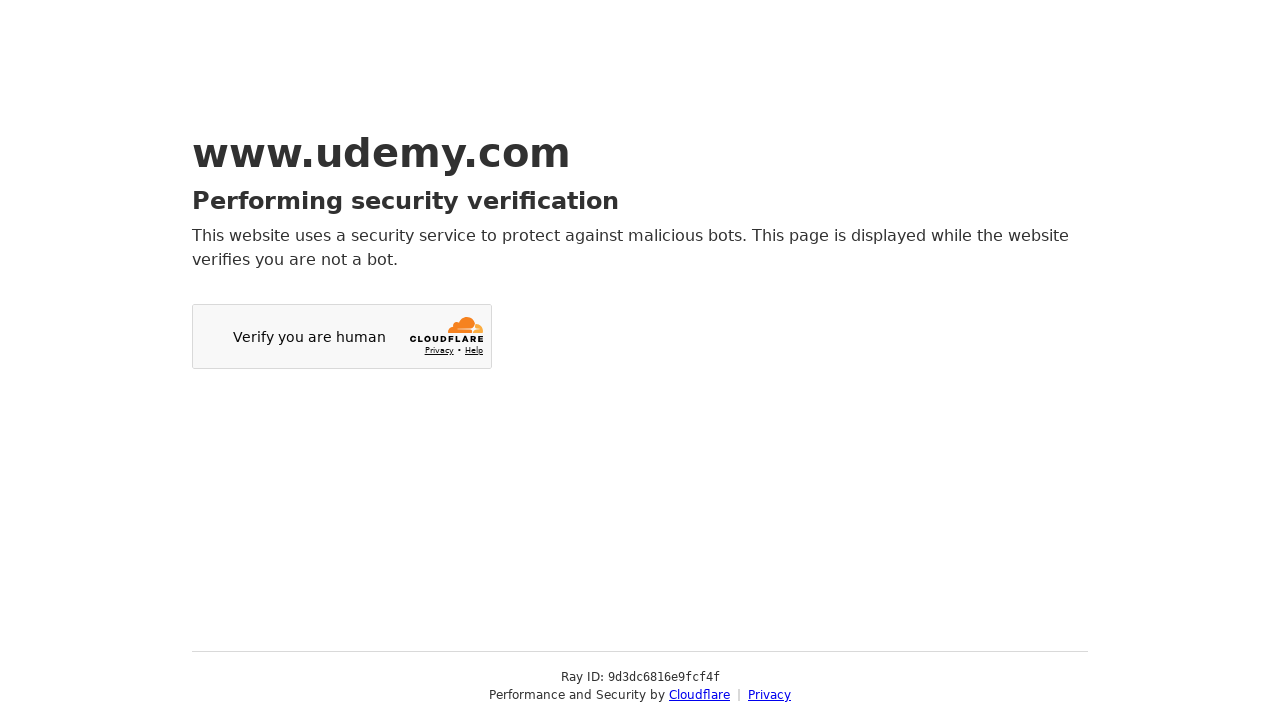

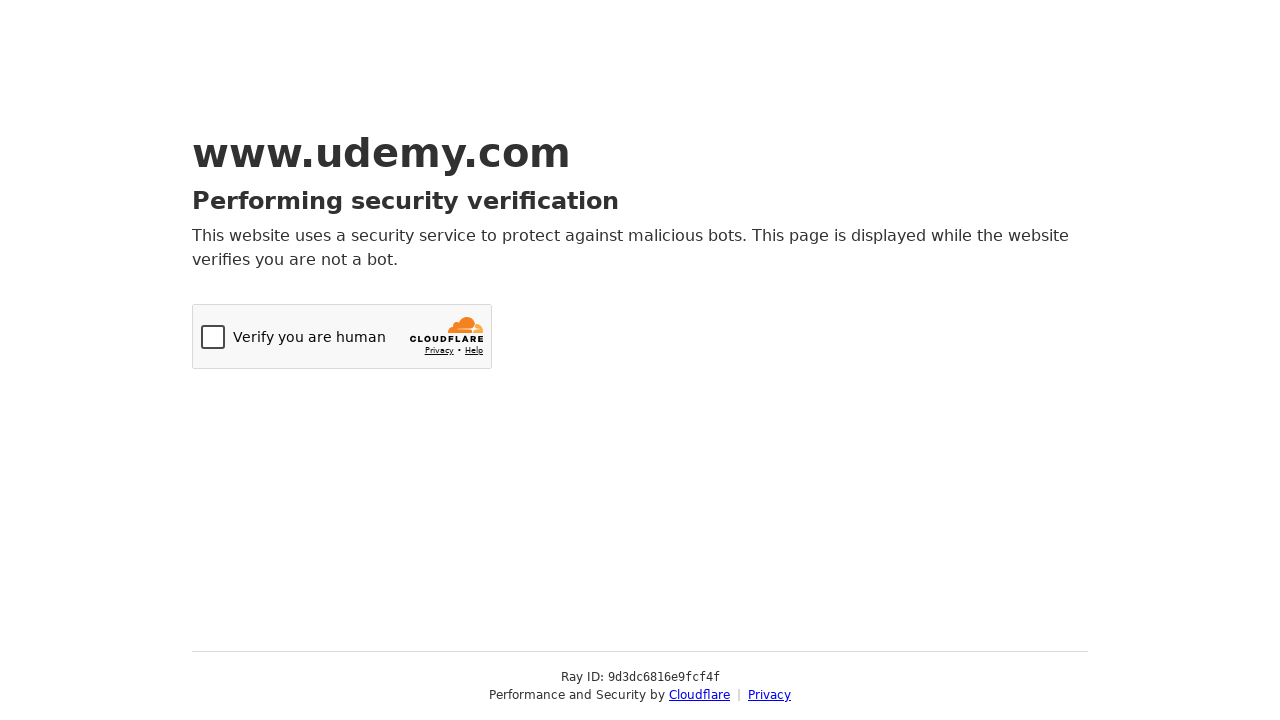